Tests radio button behavior on a practice page by selecting car brand options (Benz, BMW) and verifying mutual exclusivity of radio button selections.

Starting URL: https://www.letskodeit.com/practice

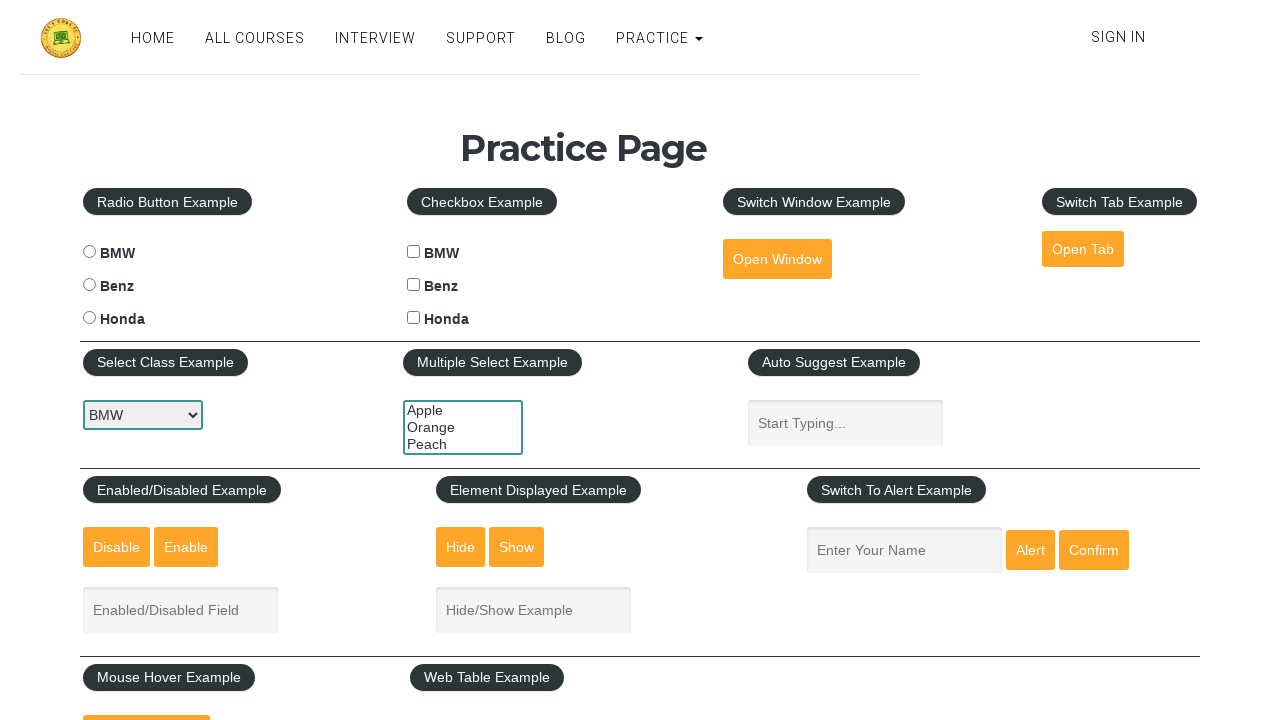

Located Benz radio button element
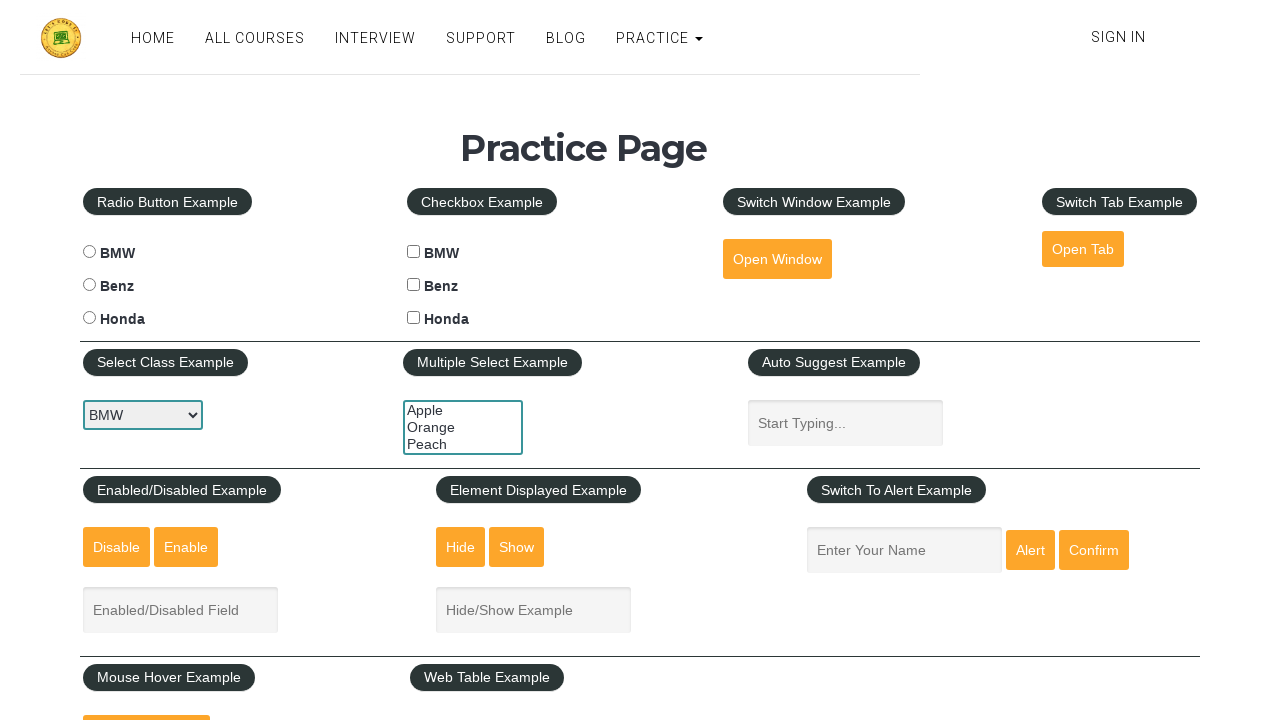

Verified Benz radio button is initially unchecked
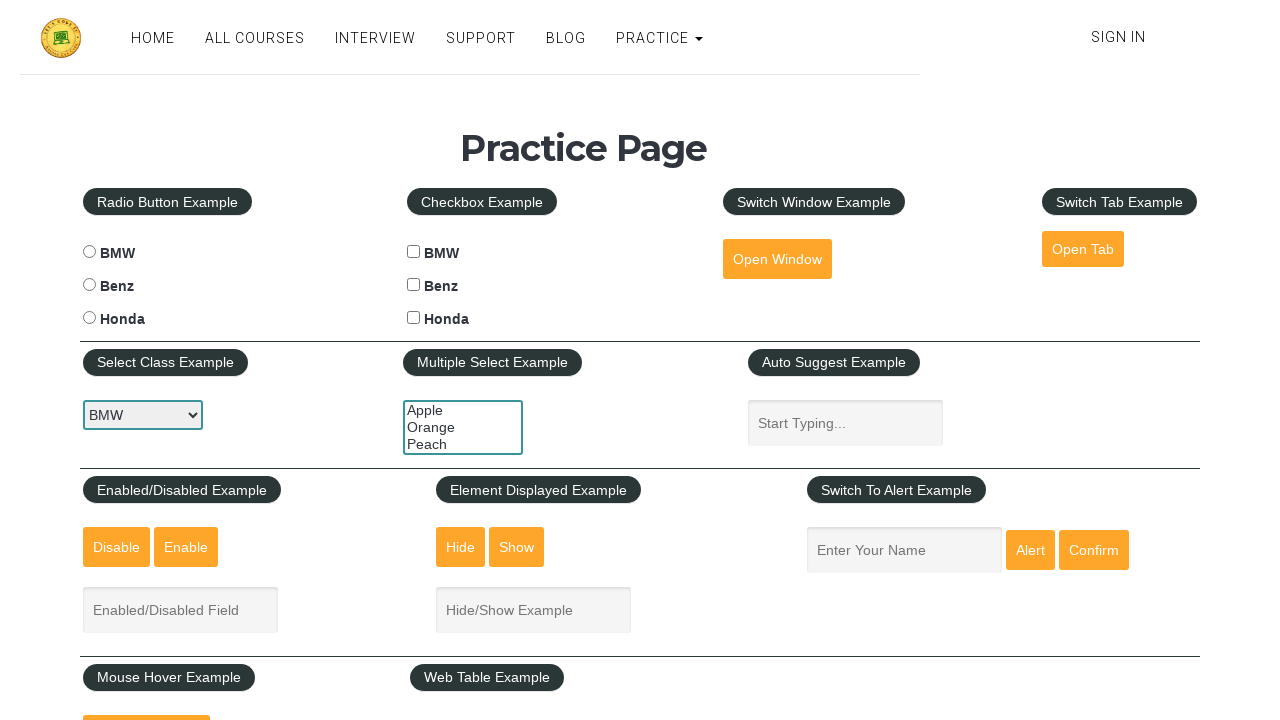

Checked Benz radio button at (89, 285) on #benzradio
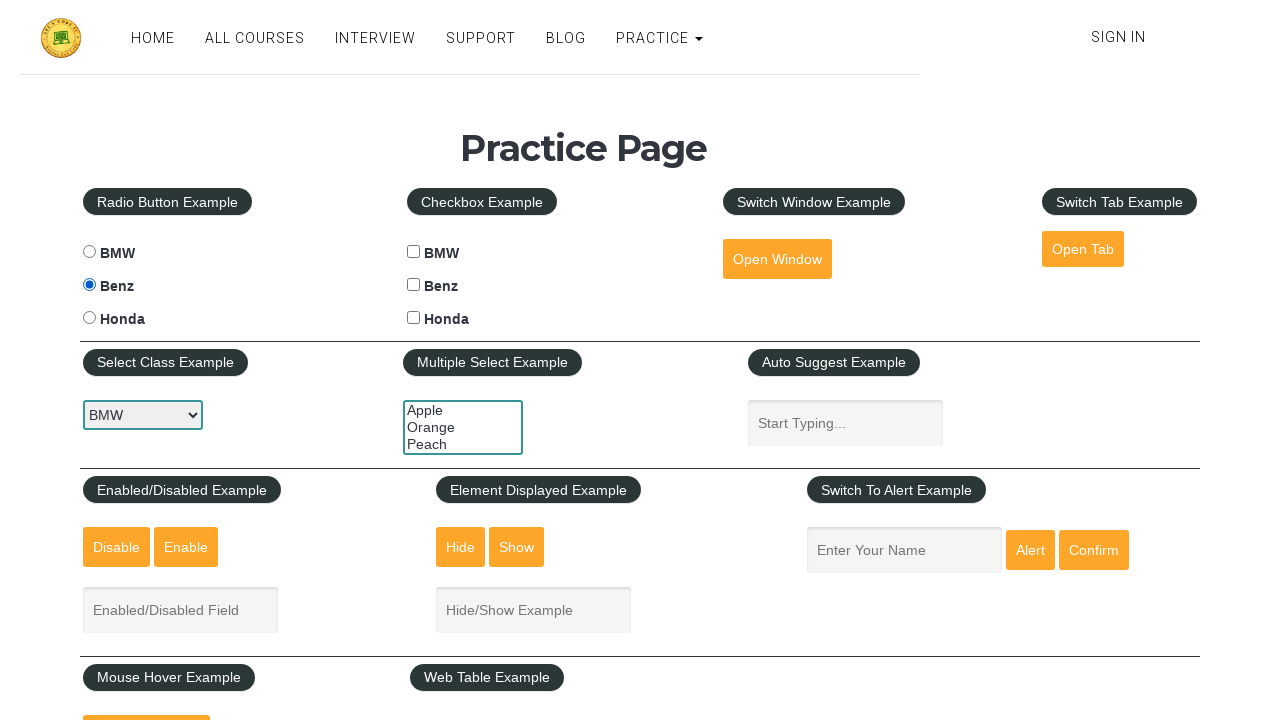

Verified Benz radio button is now checked
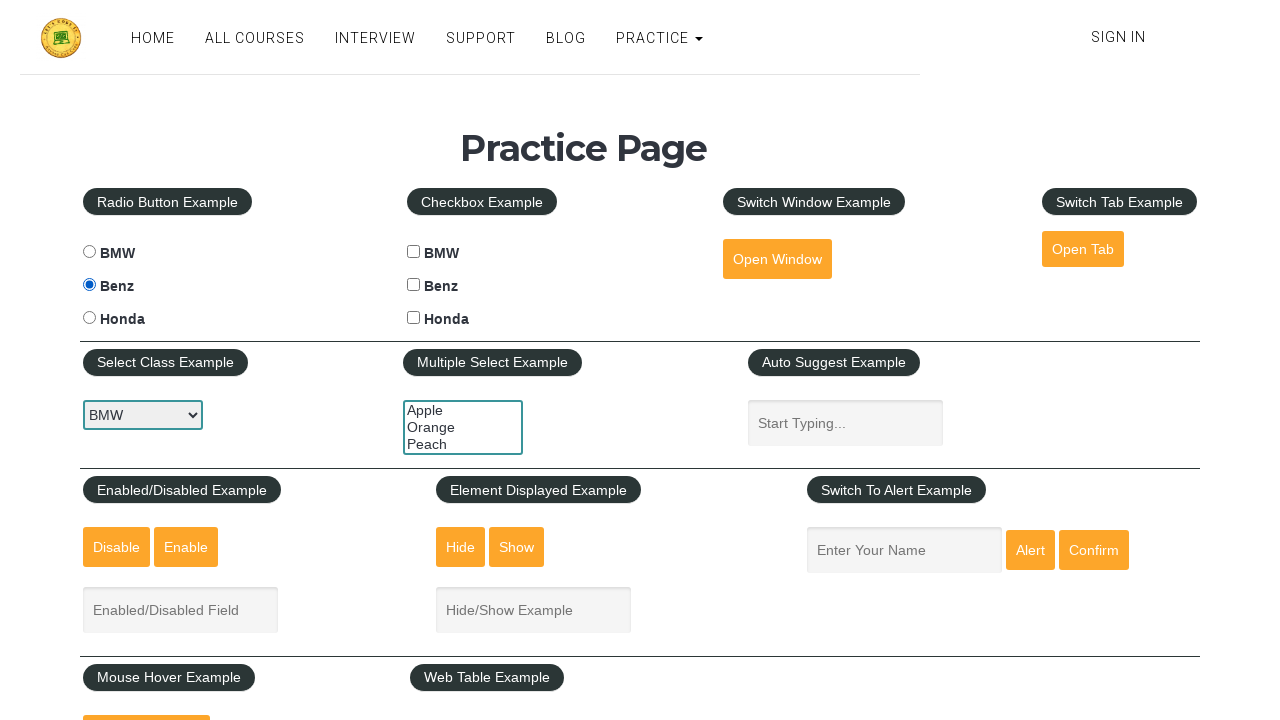

Located BMW radio button element
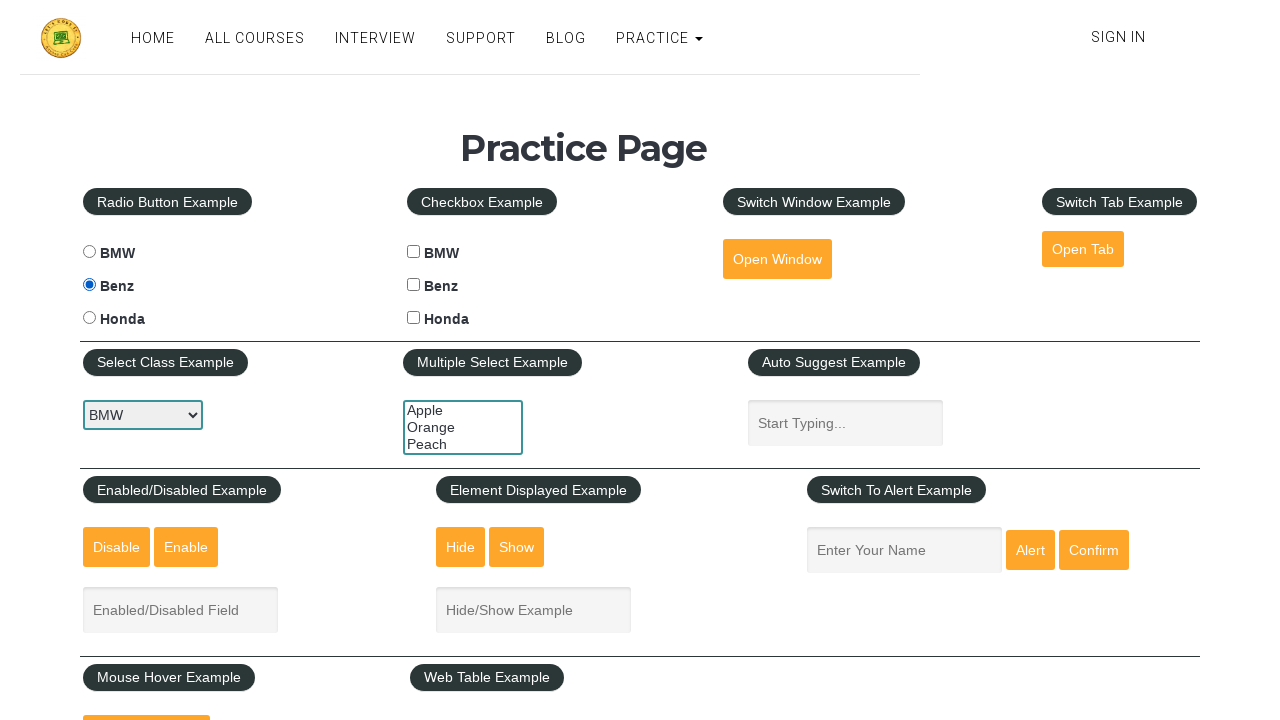

Verified BMW radio button is initially unchecked
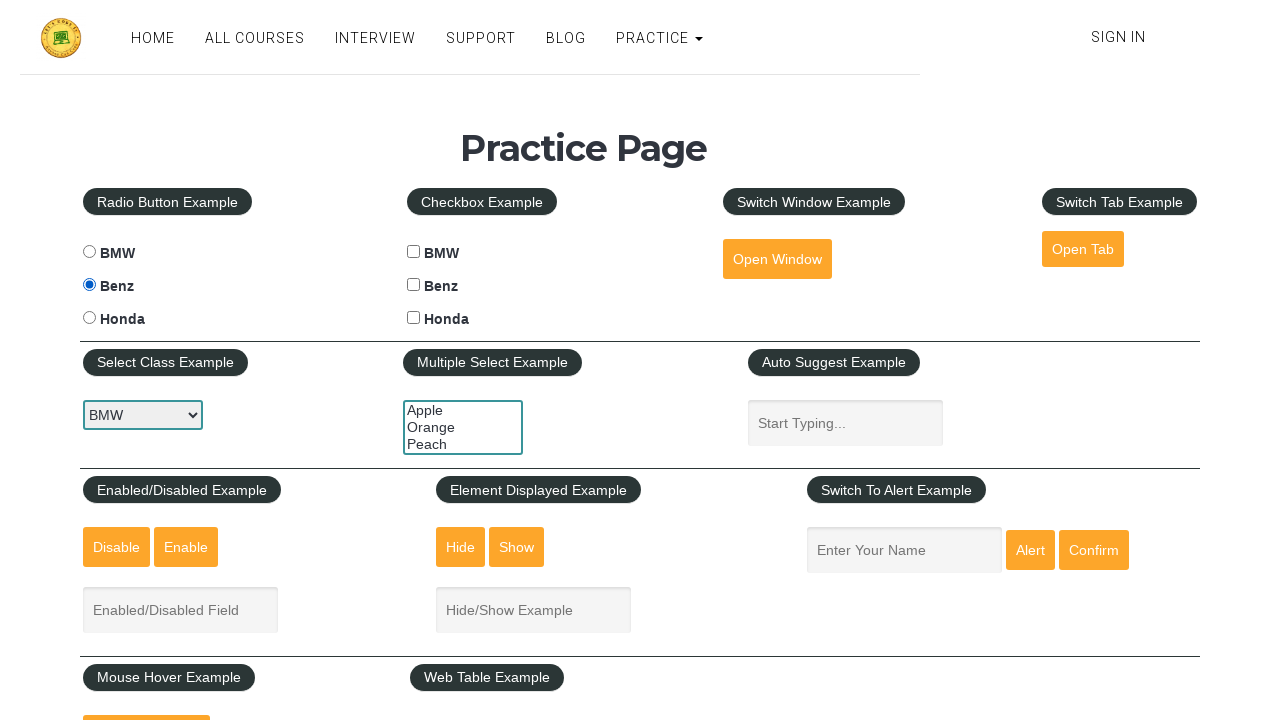

Clicked BMW radio button at (89, 252) on #bmwradio
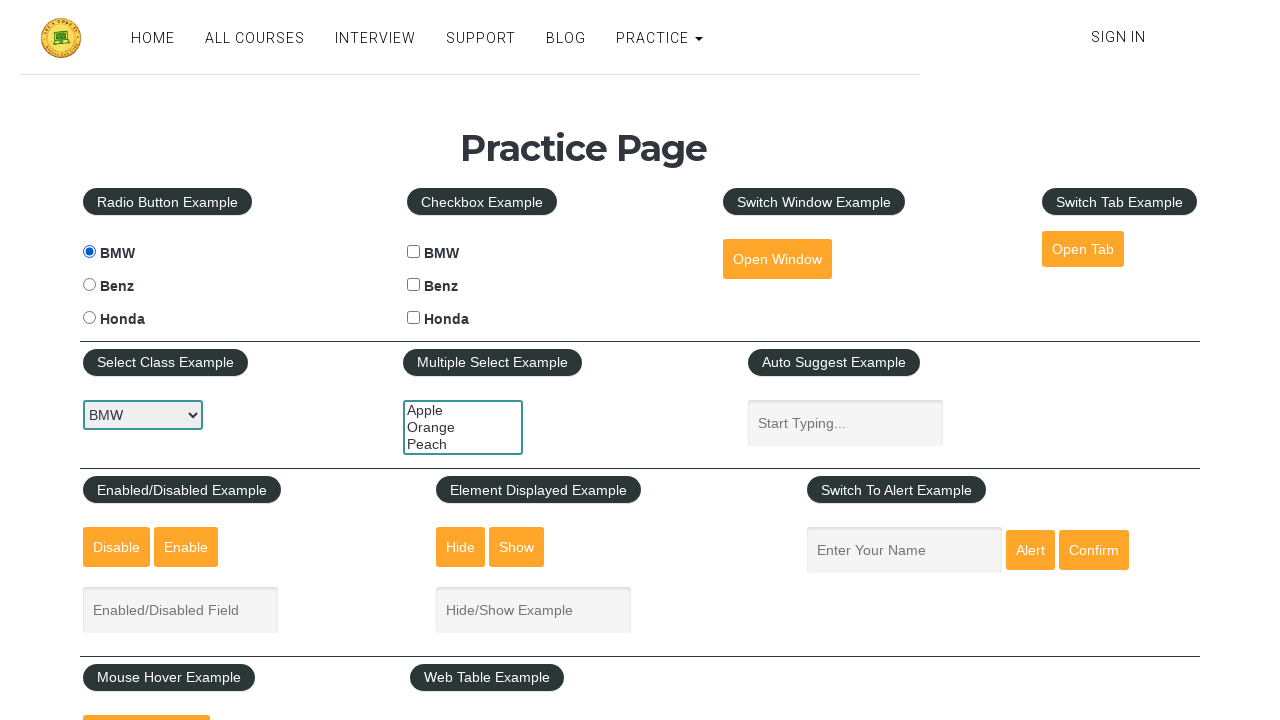

Verified BMW radio button is now checked
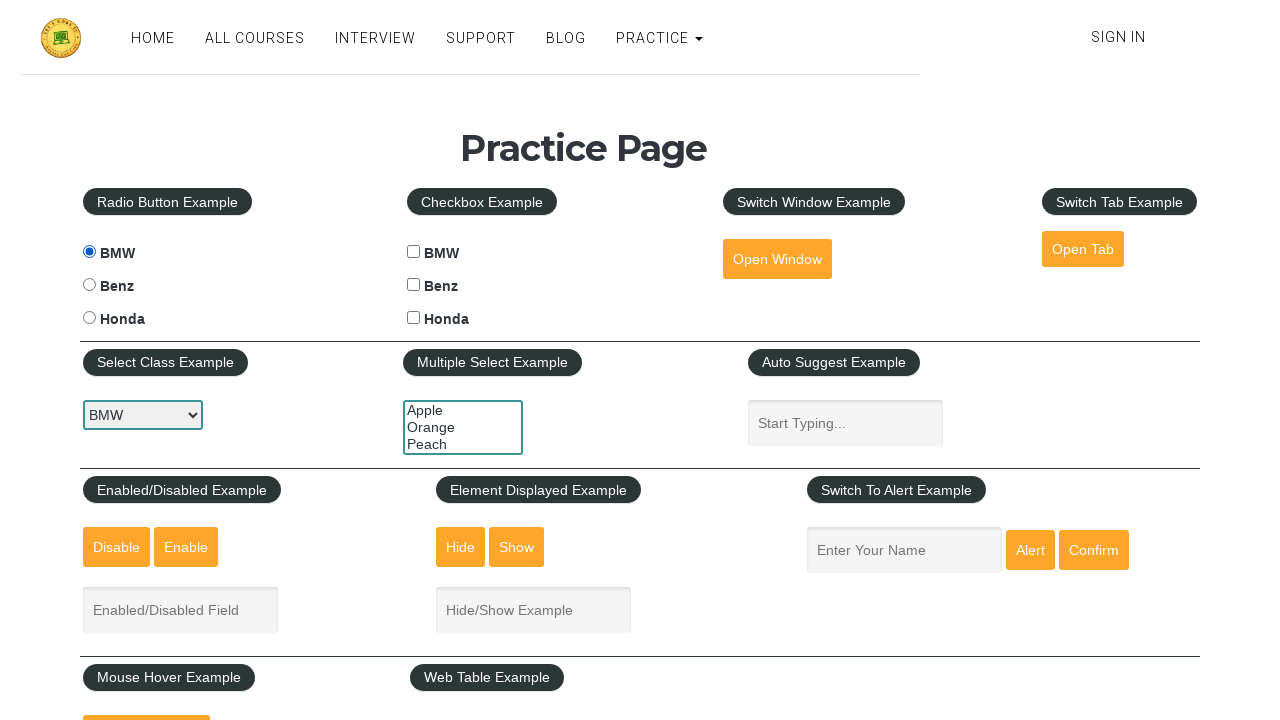

Verified Benz radio button is unchecked due to radio button mutual exclusivity
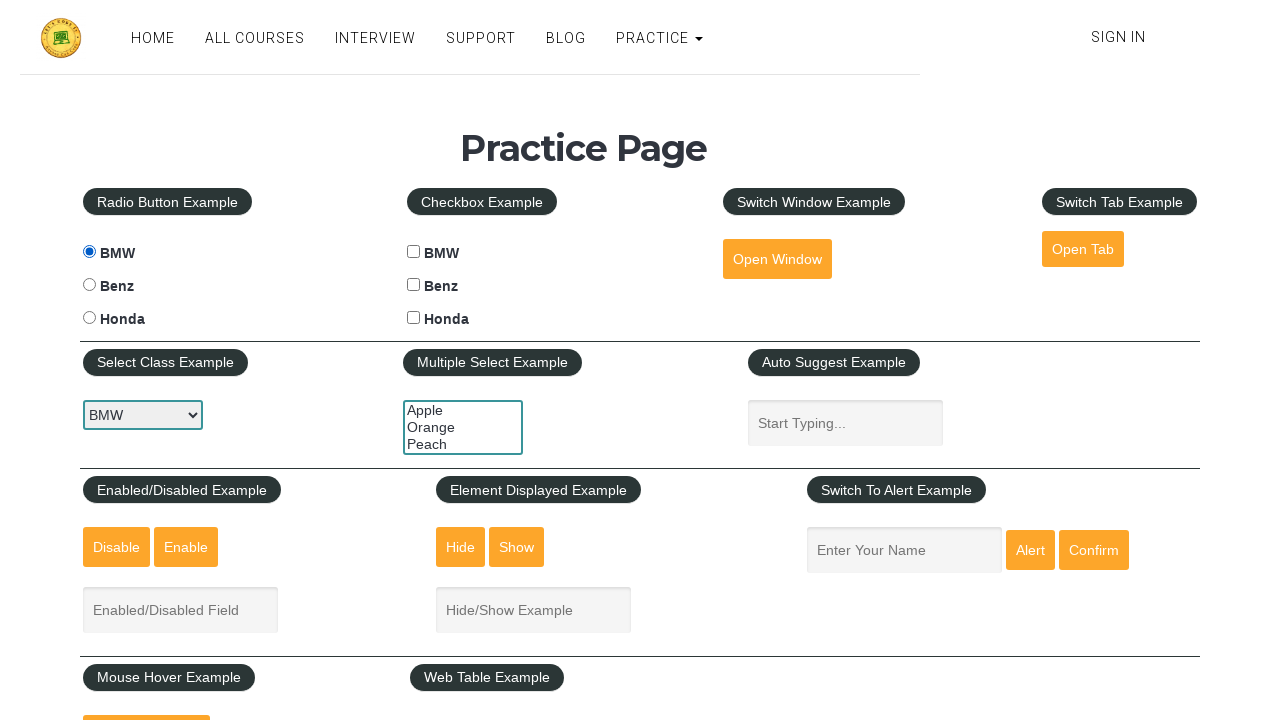

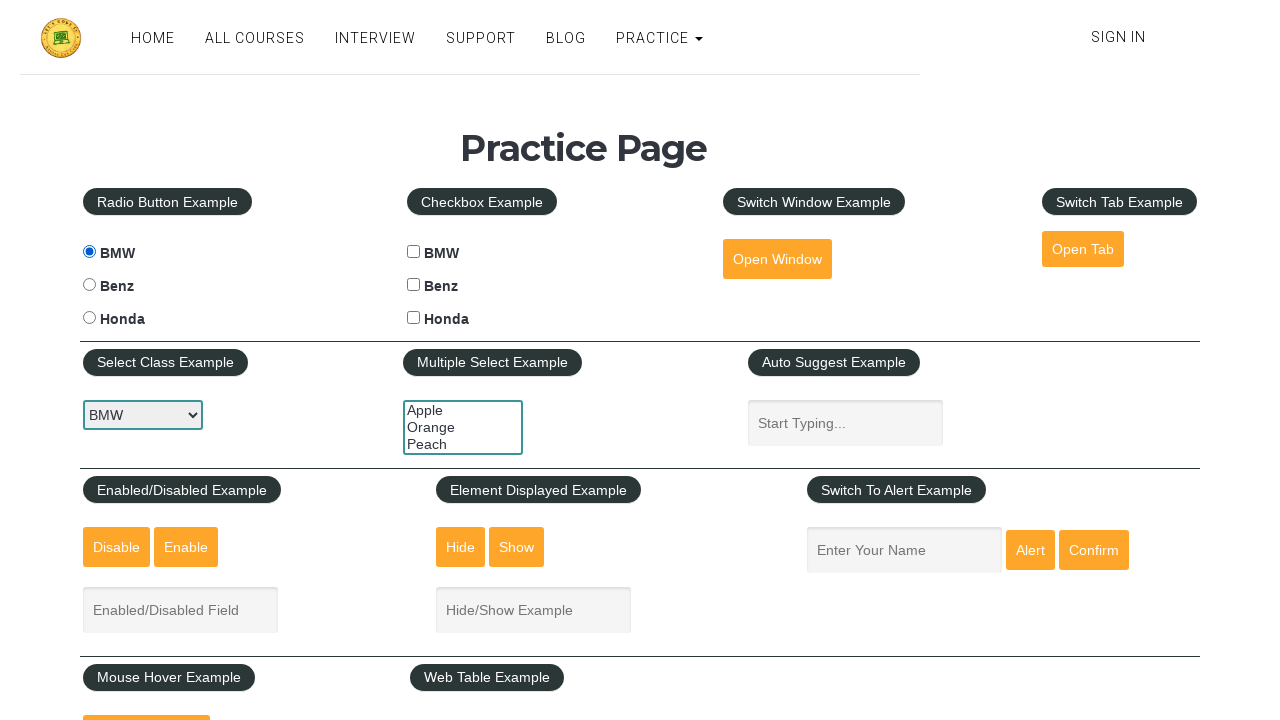